Navigates to the Course page and selects a department from the dropdown menu

Starting URL: https://gravitymvctestapplication.azurewebsites.net/Course

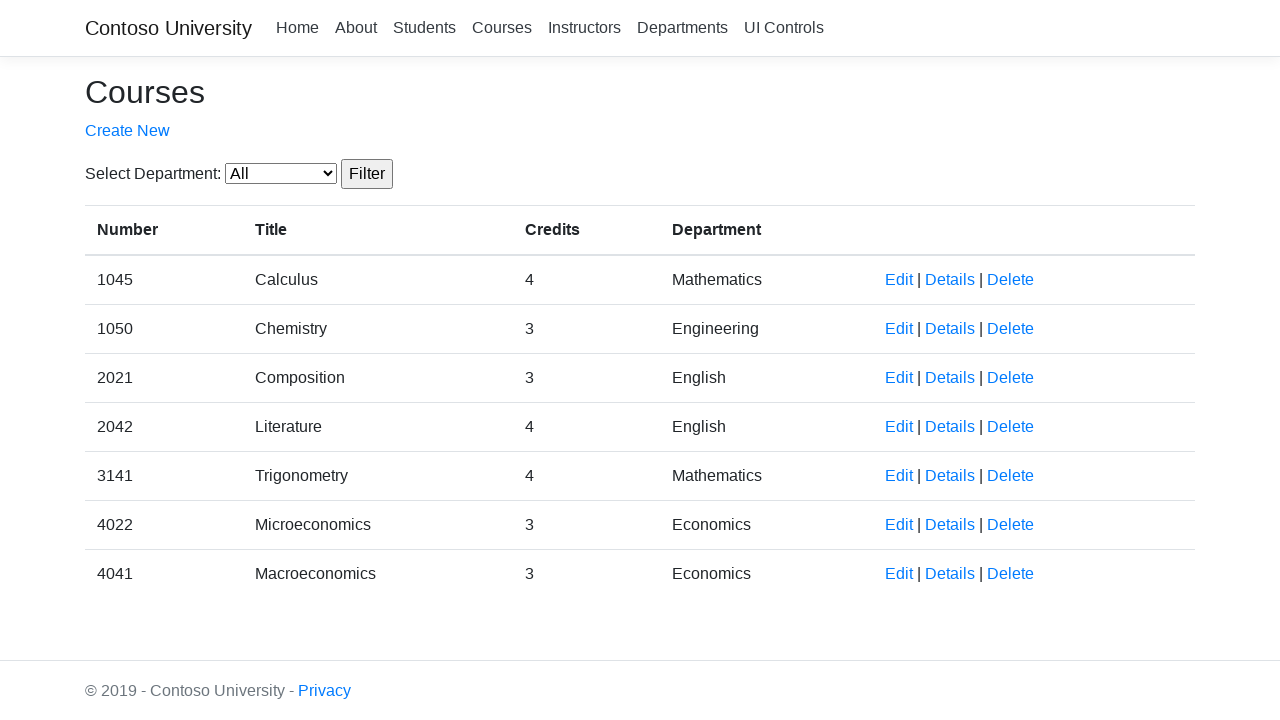

Navigated to Course page
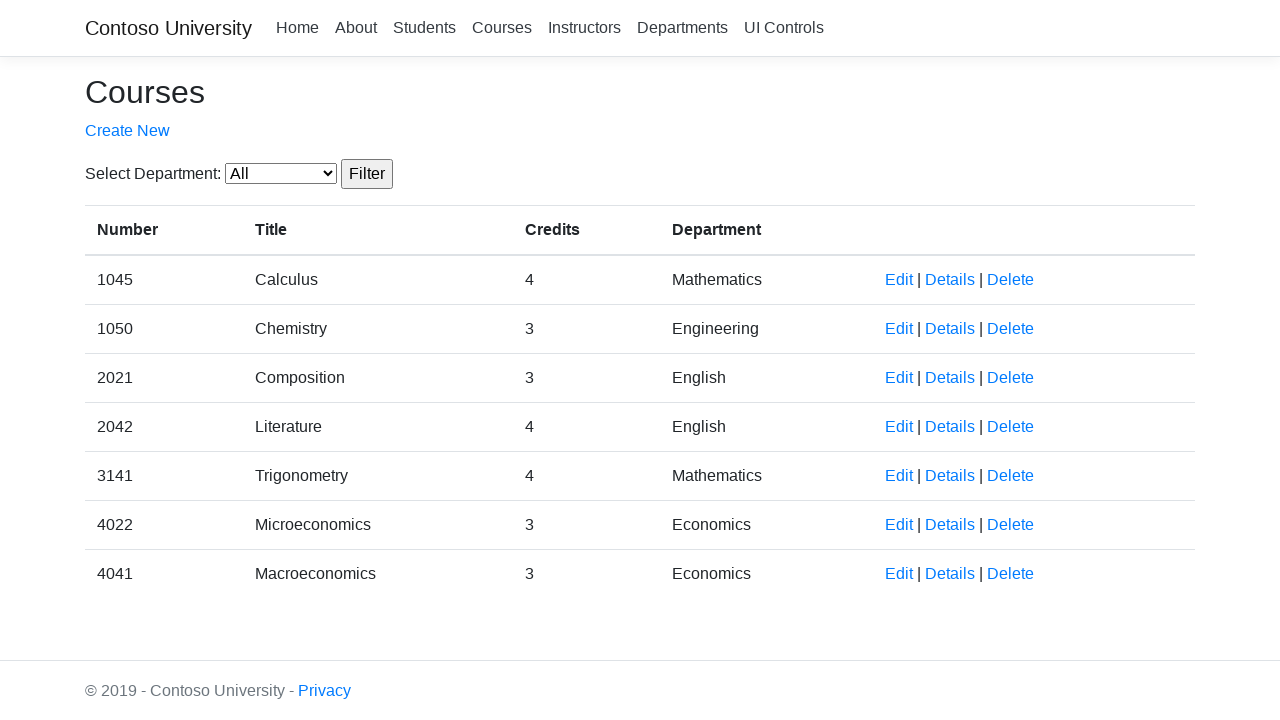

Selected department with value '4' from dropdown menu on select#SelectedDepartment
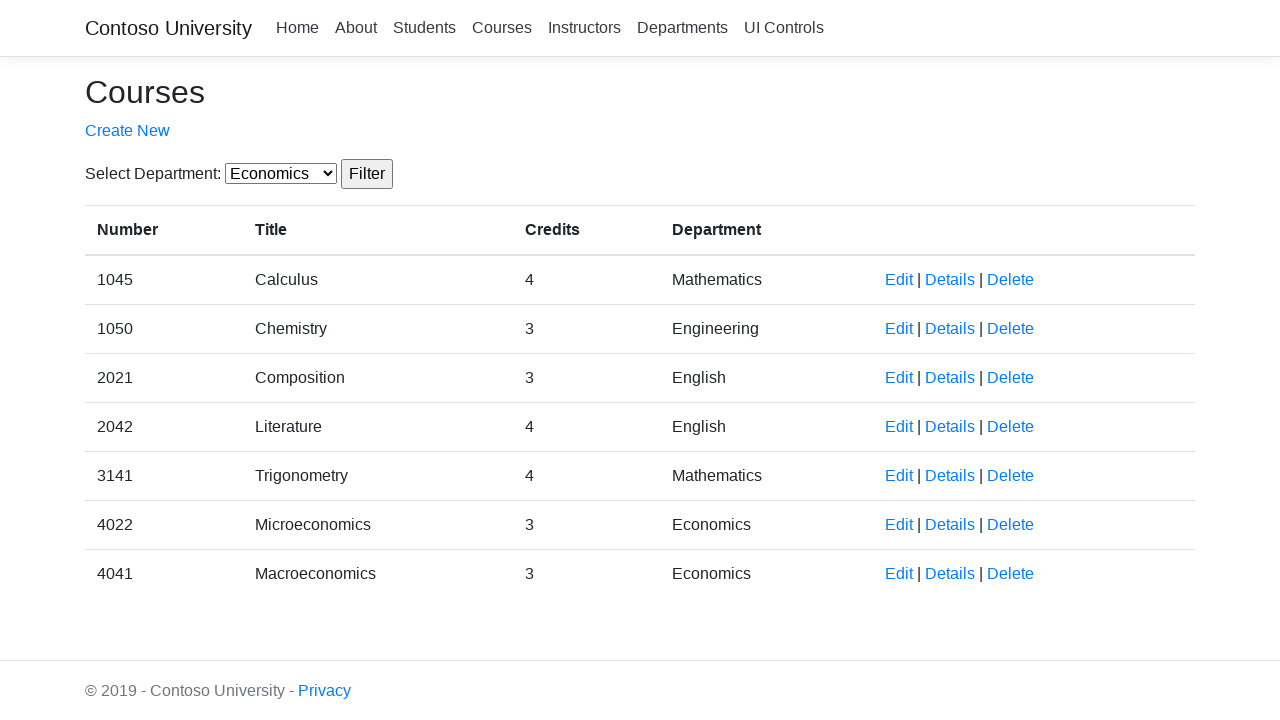

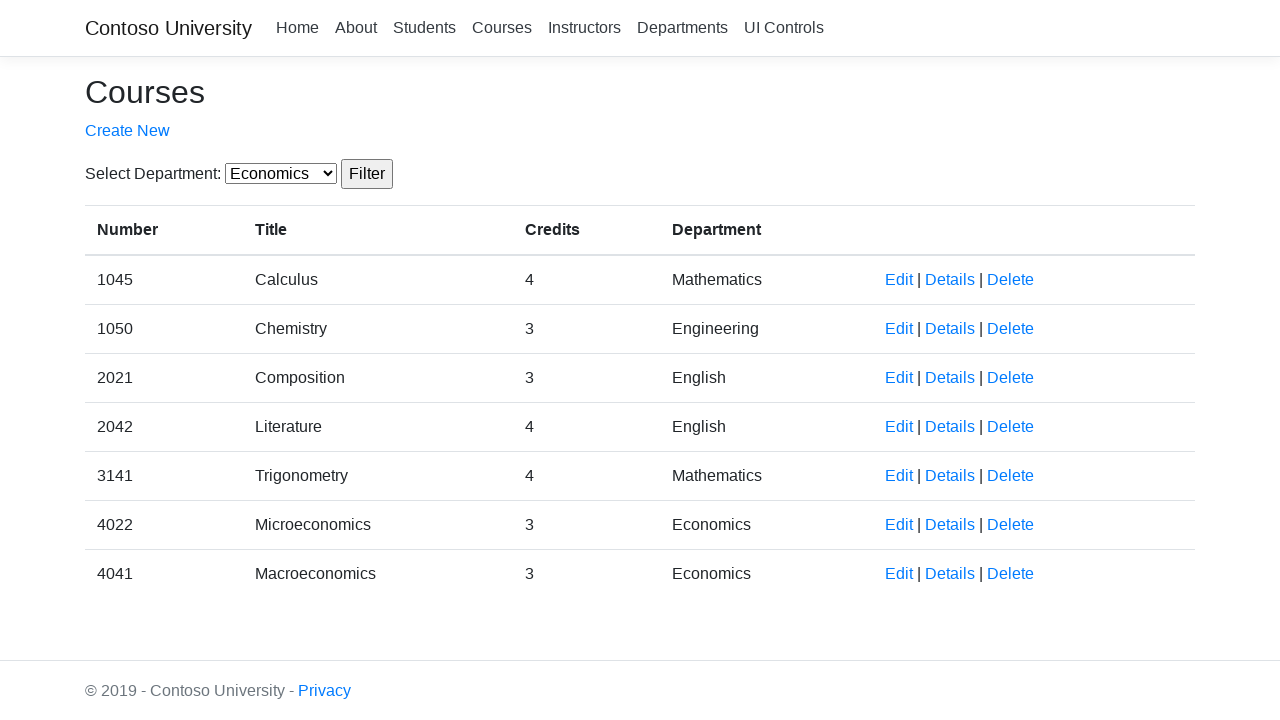